Tests calendar date selection functionality by first entering a date directly, then selecting a date from the calendar widget

Starting URL: http://seleniumpractise.blogspot.com/2016/08/how-to-handle-calendar-in-selenium.html

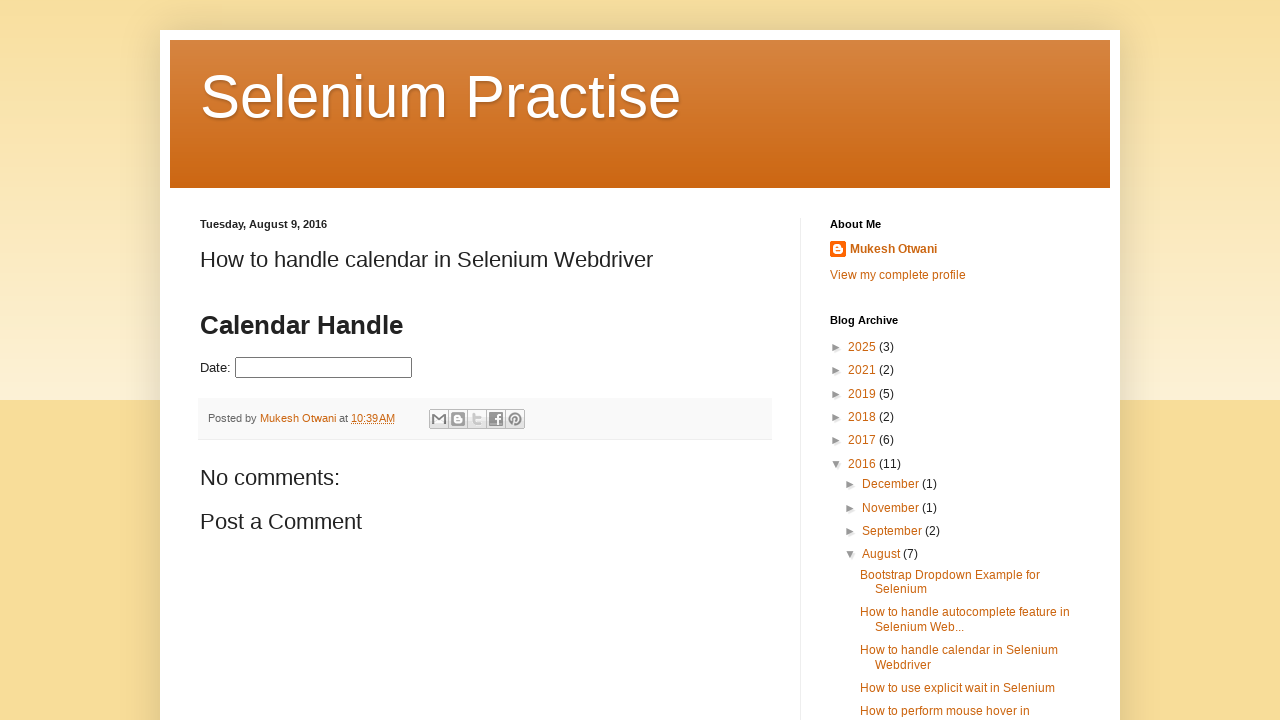

Filled datepicker with direct date entry '05/08/1997' on #datepicker
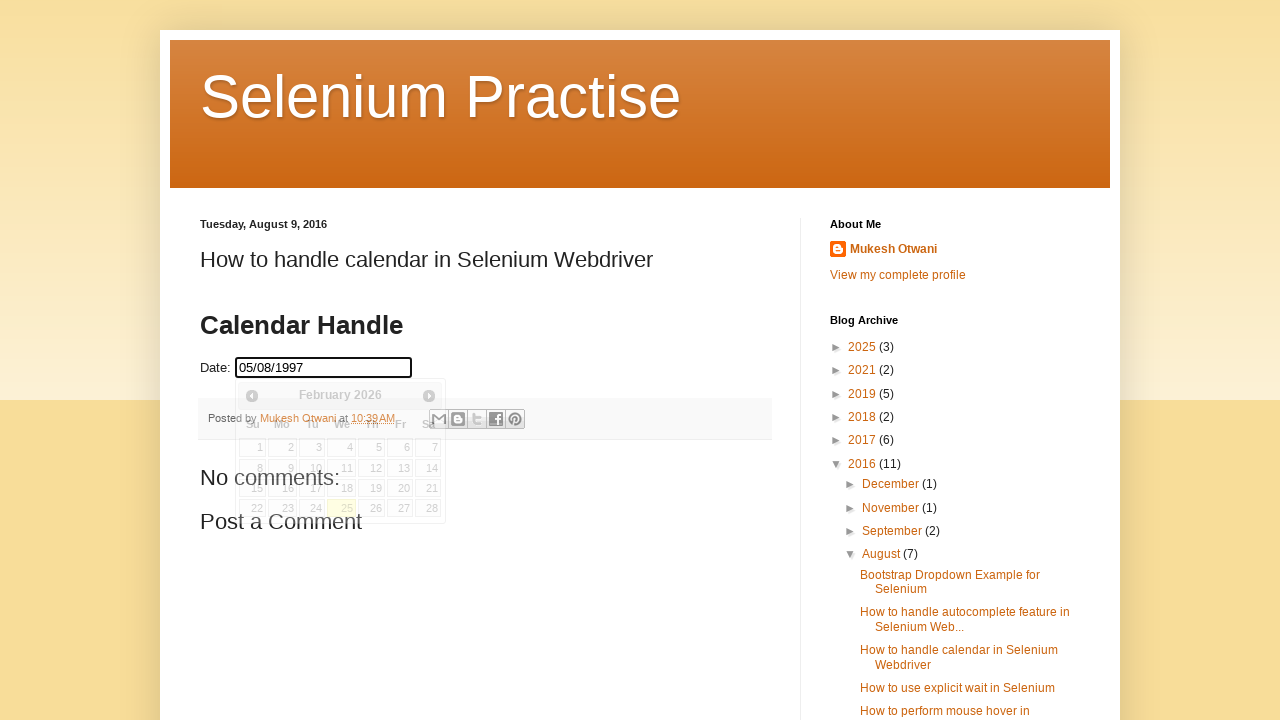

Cleared the datepicker textbox on #datepicker
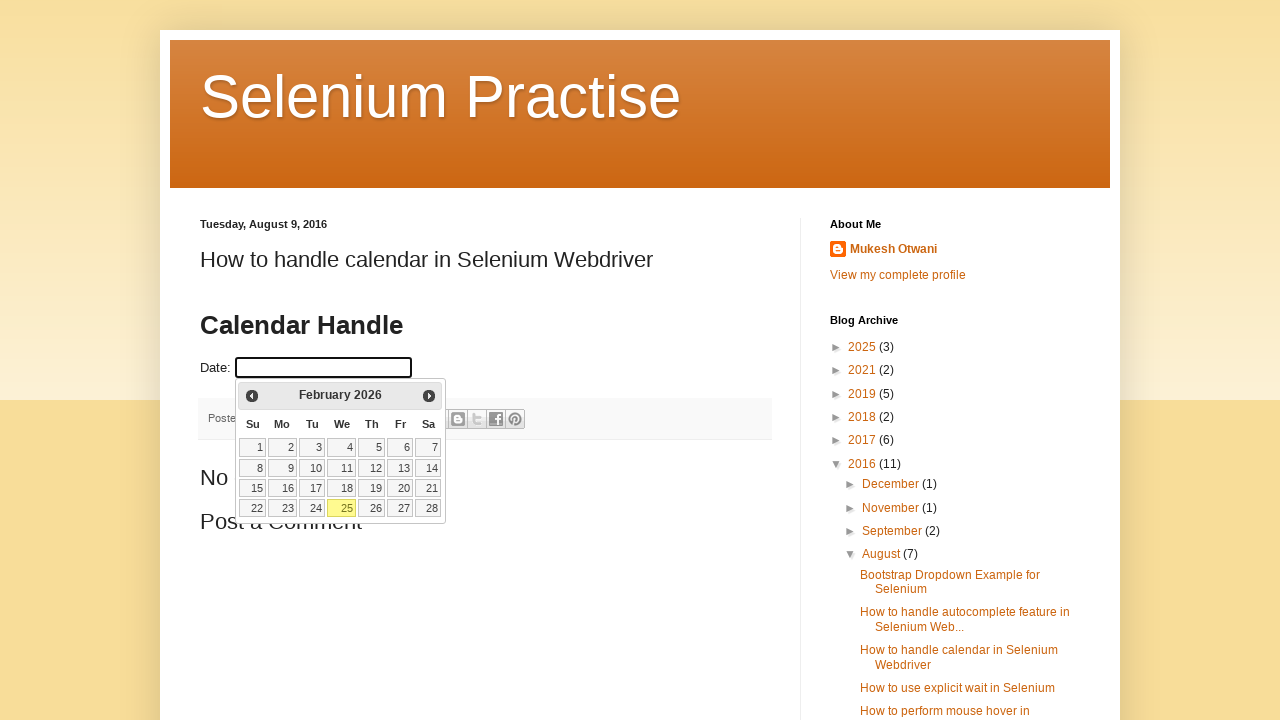

Clicked datepicker to open calendar widget at (324, 368) on #datepicker
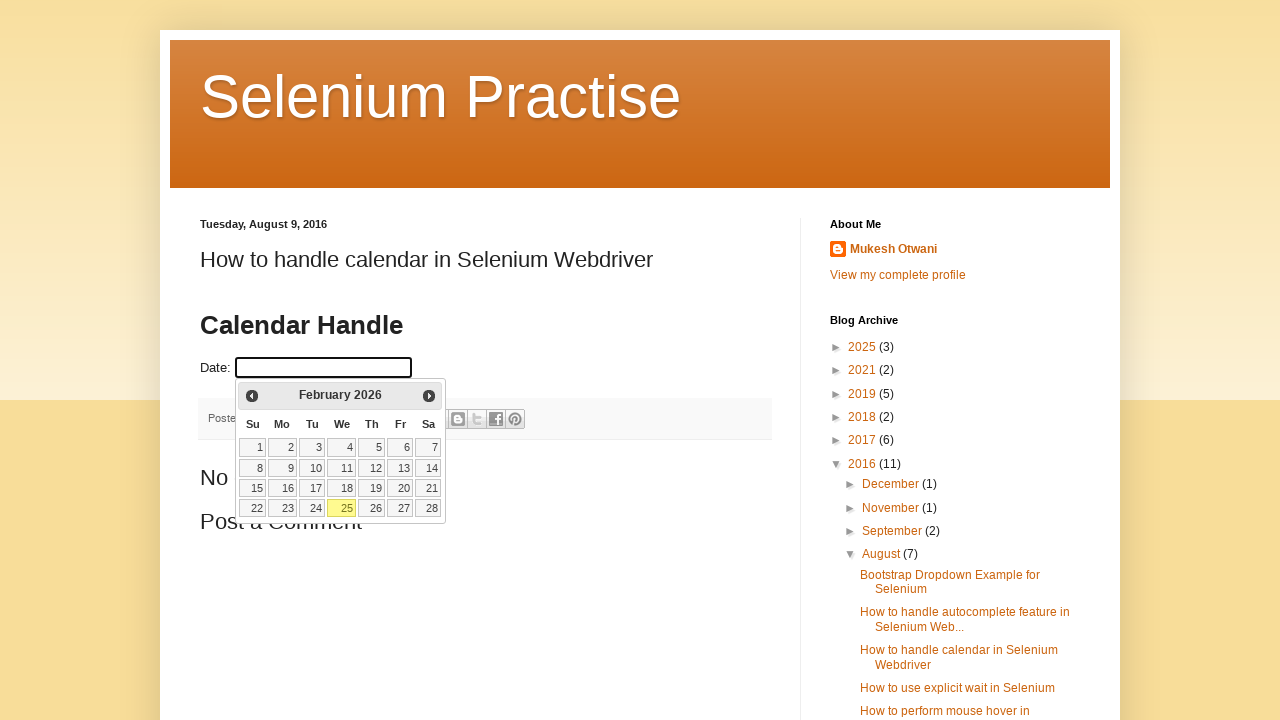

Clicked next button to navigate calendar forward at (429, 396) on xpath=//span[@class='ui-icon ui-icon-circle-triangle-e'][text()='Next']
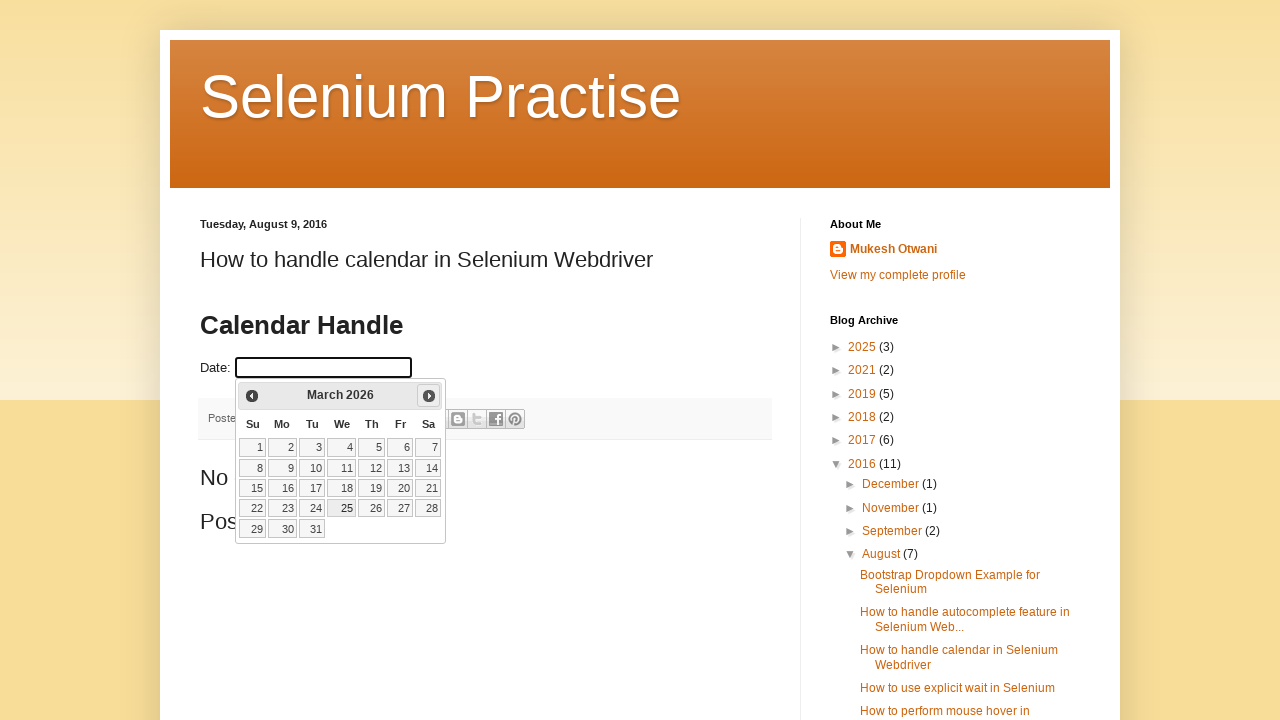

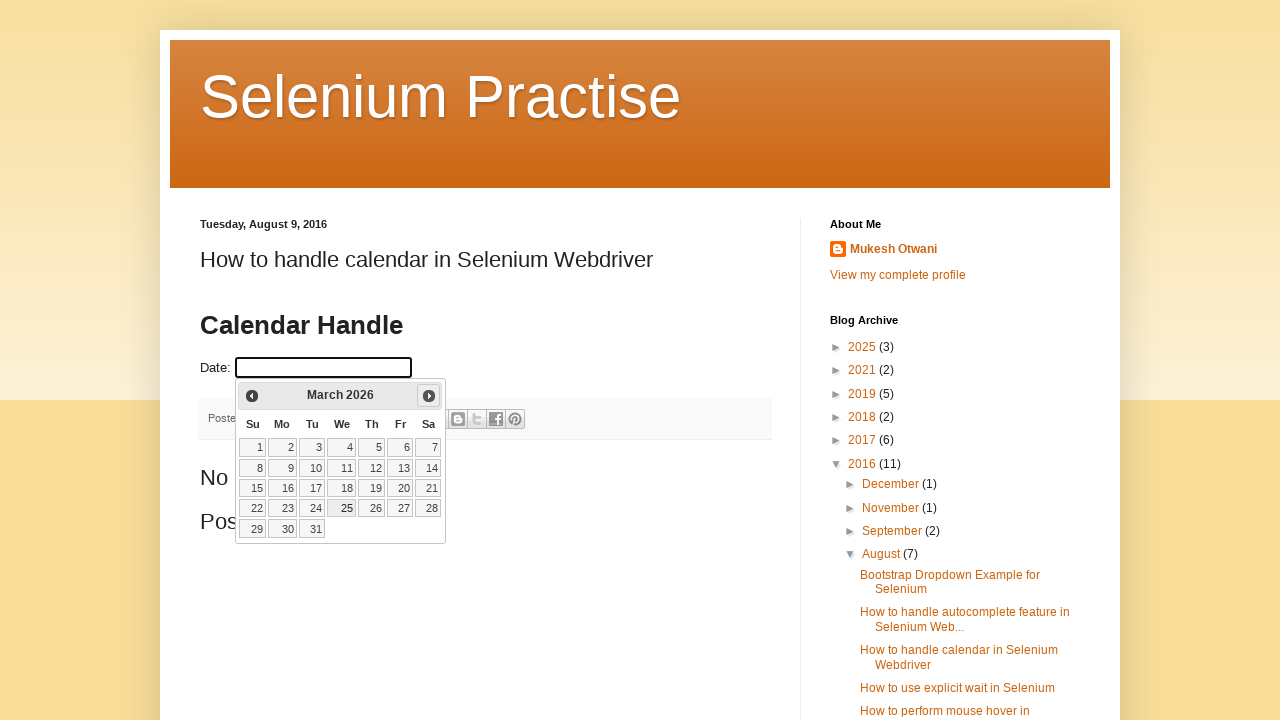